Tests a form submission flow by clicking a partial link text, then filling out personal information fields (first name, last name, city, country) and submitting the form.

Starting URL: http://suninjuly.github.io/find_link_text

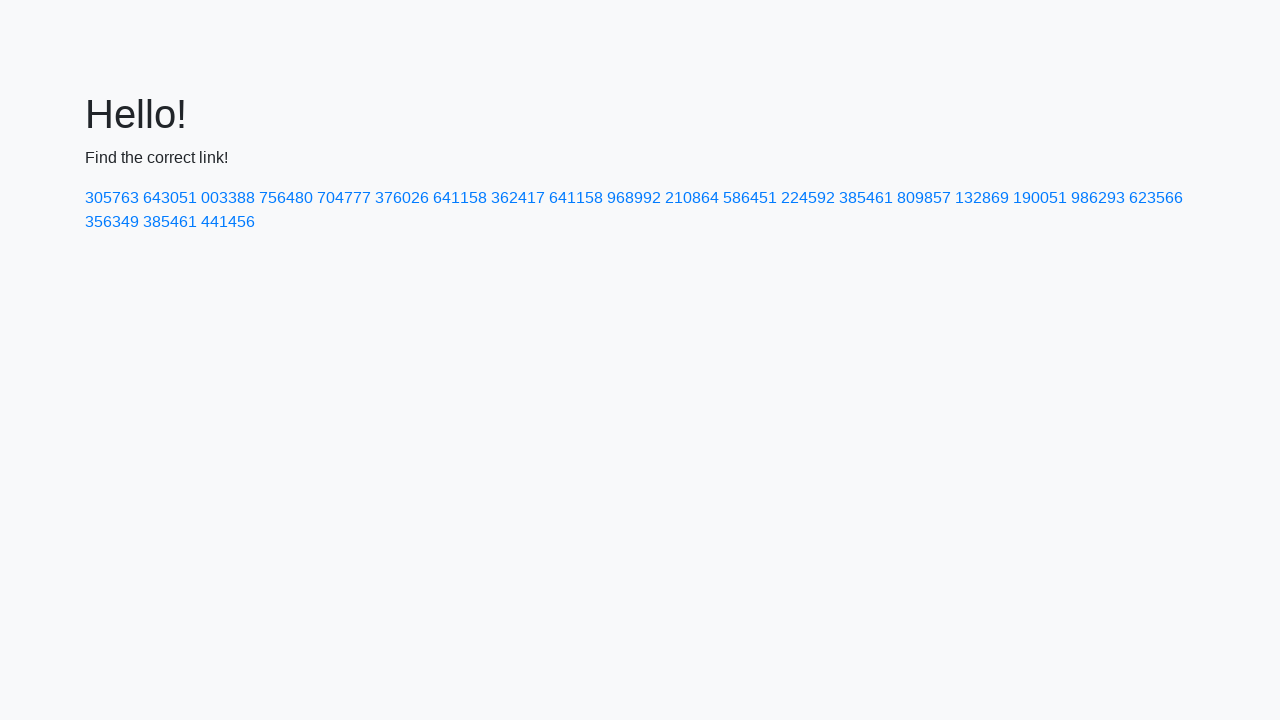

Clicked link containing partial text '224592' at (808, 198) on a:has-text('224592')
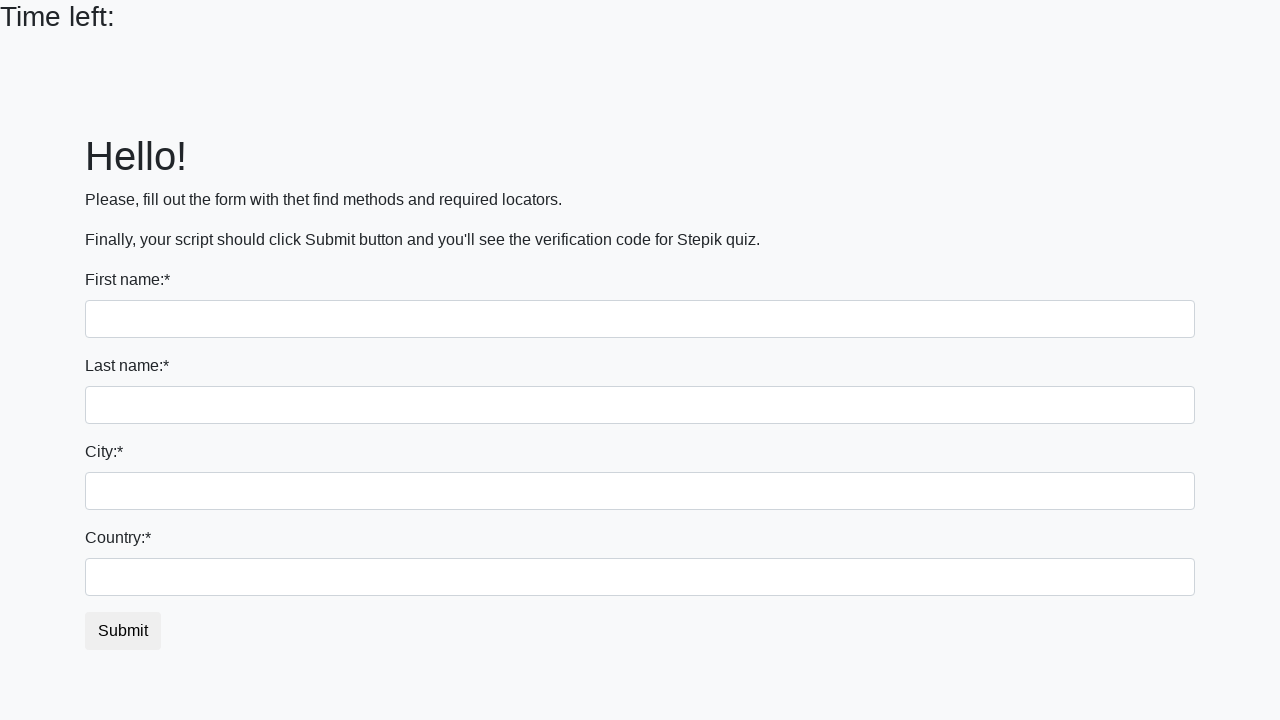

Filled first name field with 'Ivan' on input
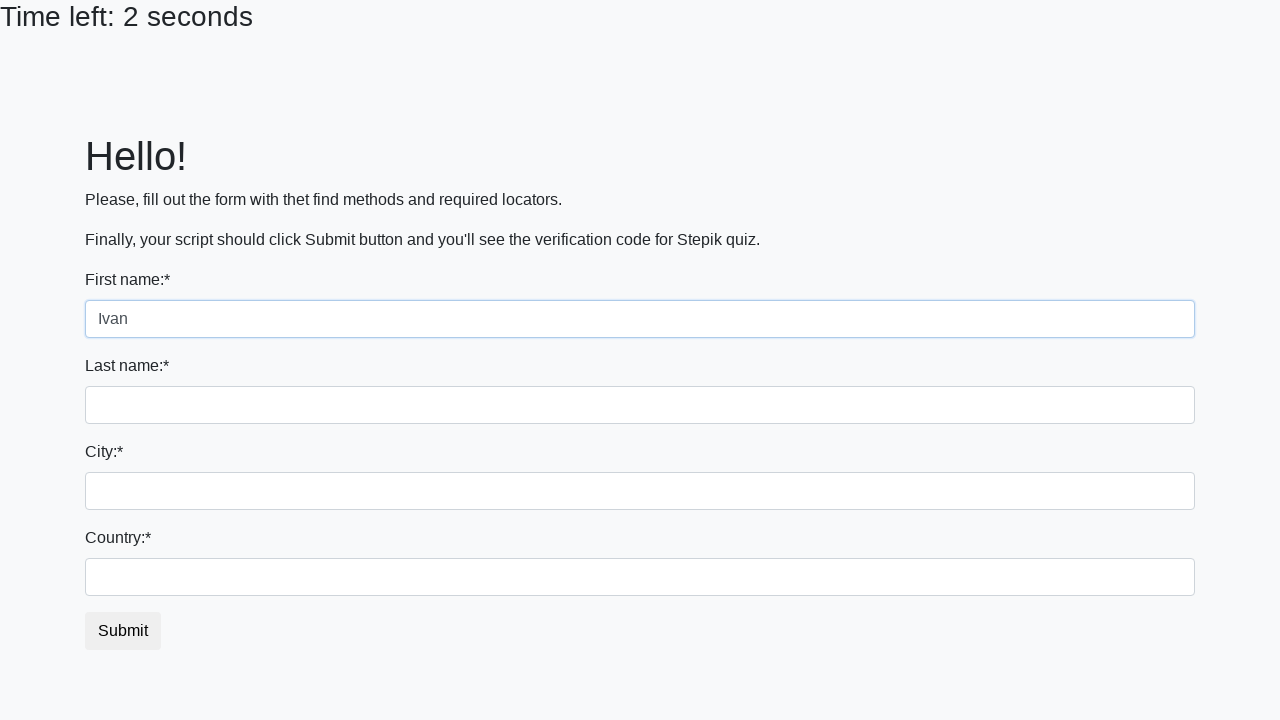

Filled last name field with 'Petrov' on input[name='last_name']
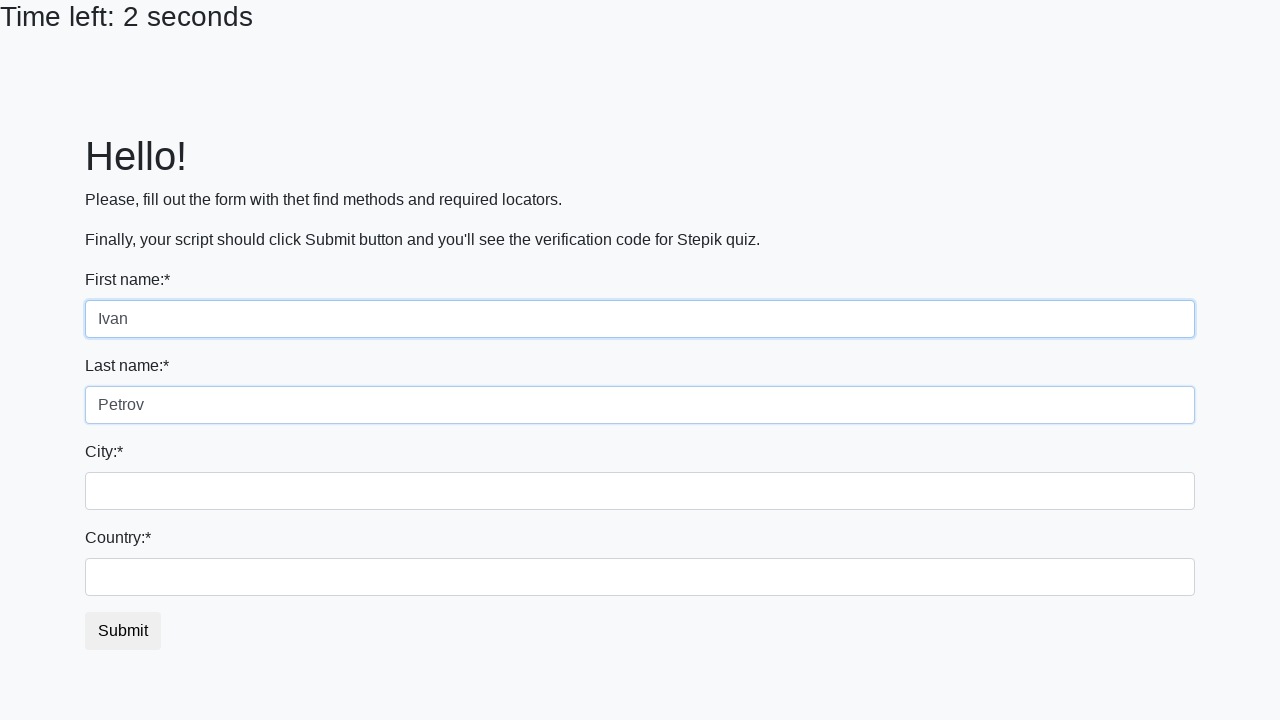

Filled city field with 'Smolensk' on .city
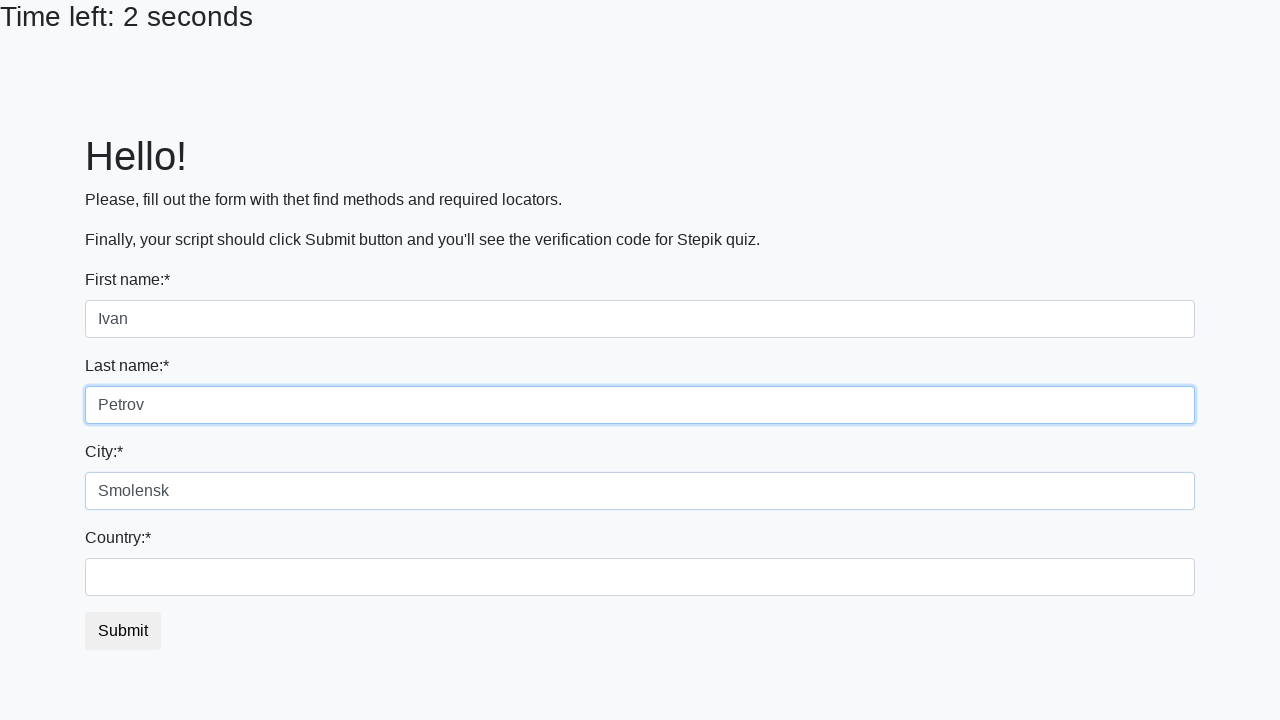

Filled country field with 'Russia' on #country
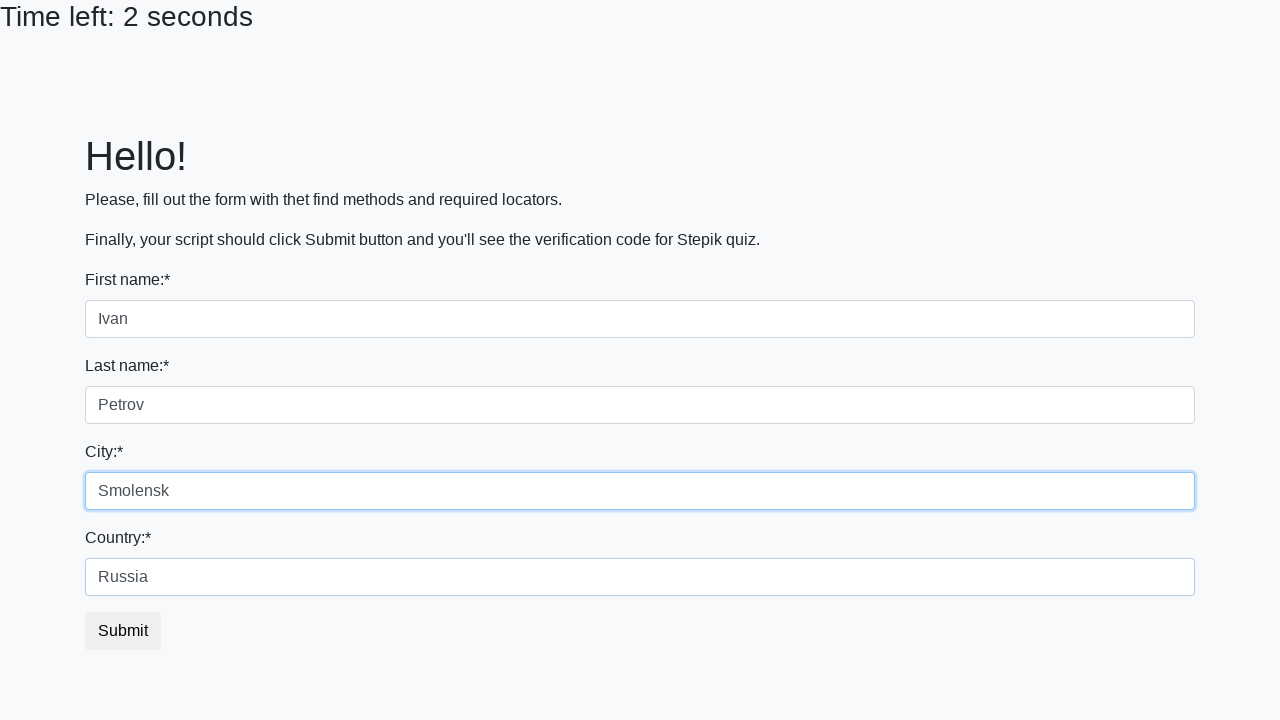

Clicked submit button to submit form at (123, 631) on button.btn
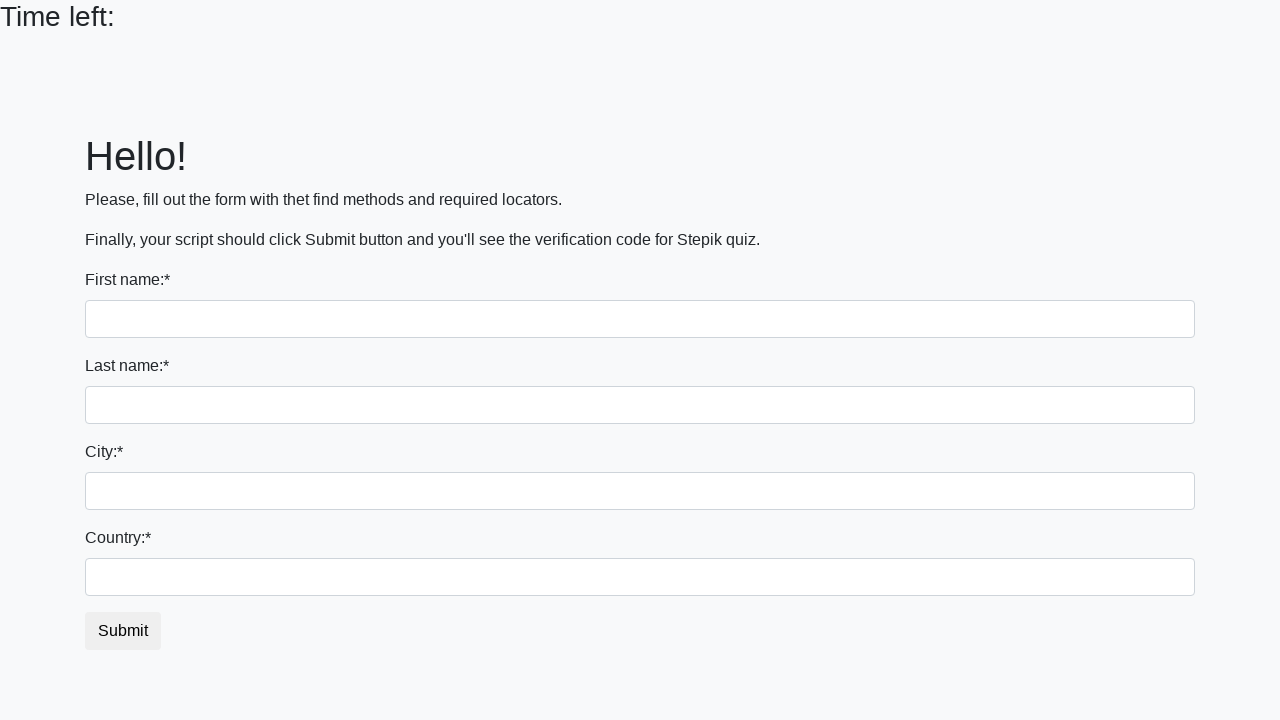

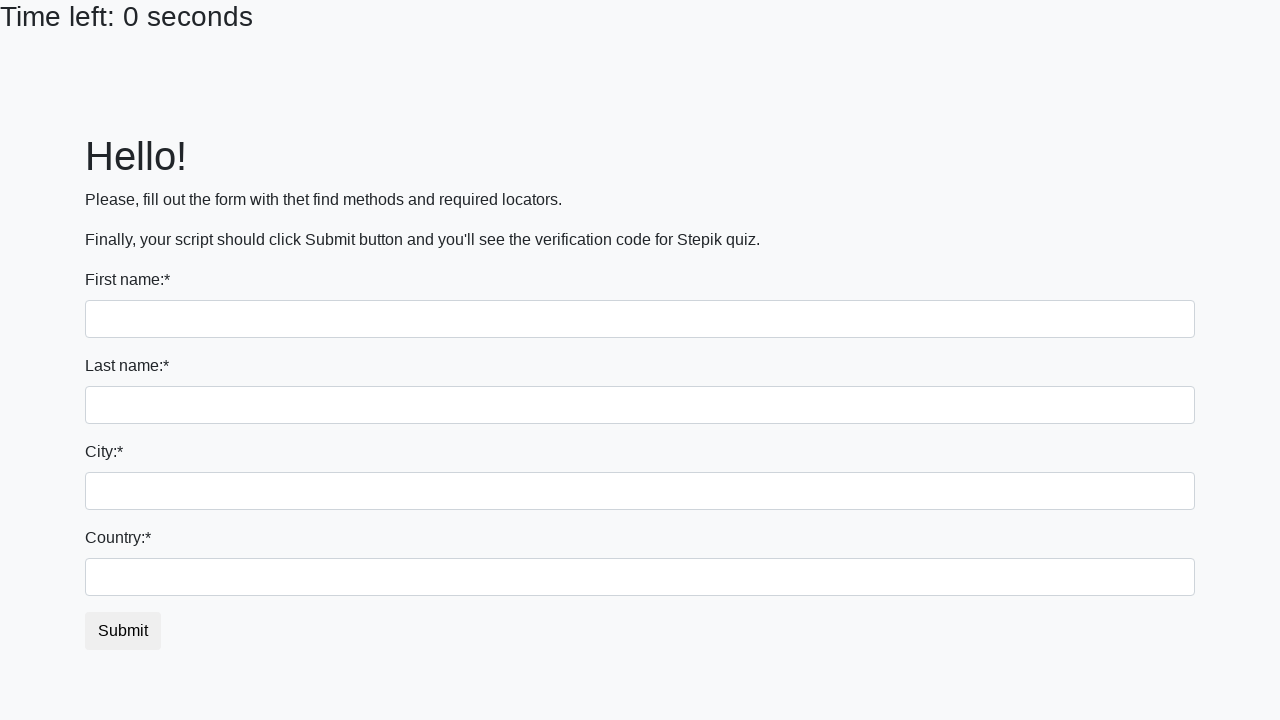